Navigates to the Alerts demo page on automationtesting.in and waits for the page to load.

Starting URL: https://demo.automationtesting.in/Alerts.htmls

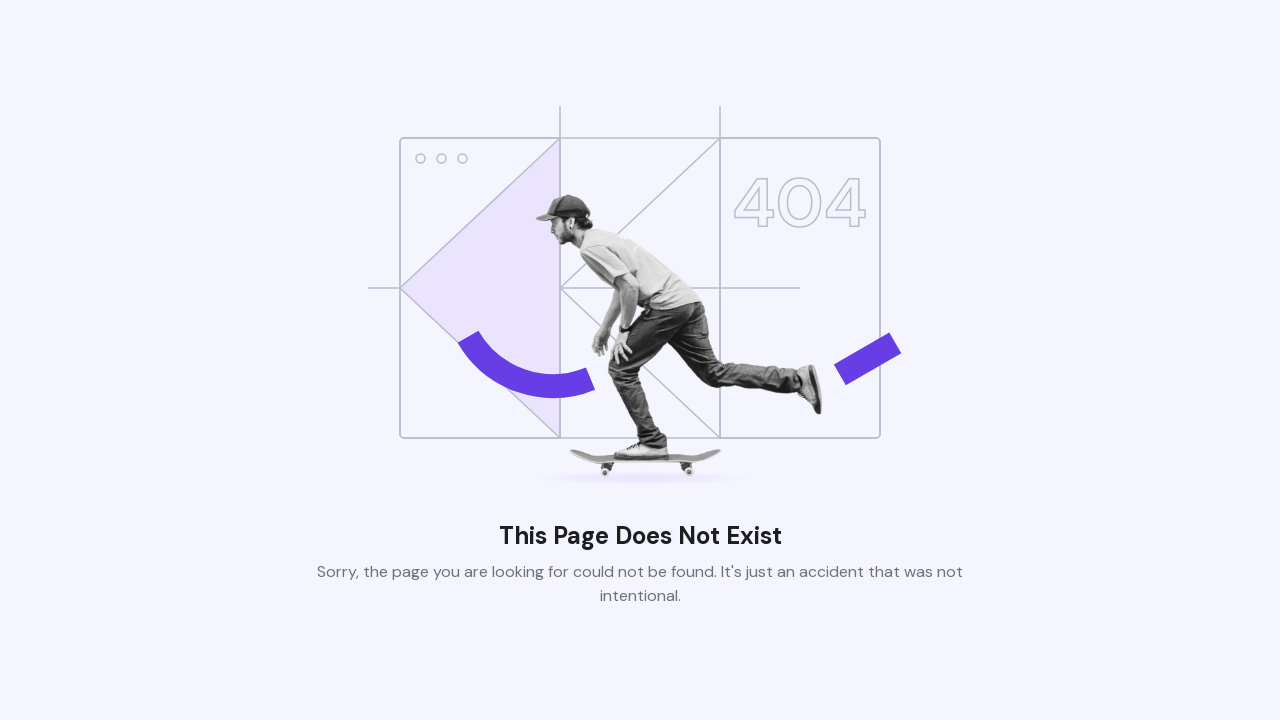

Navigated to Alerts demo page
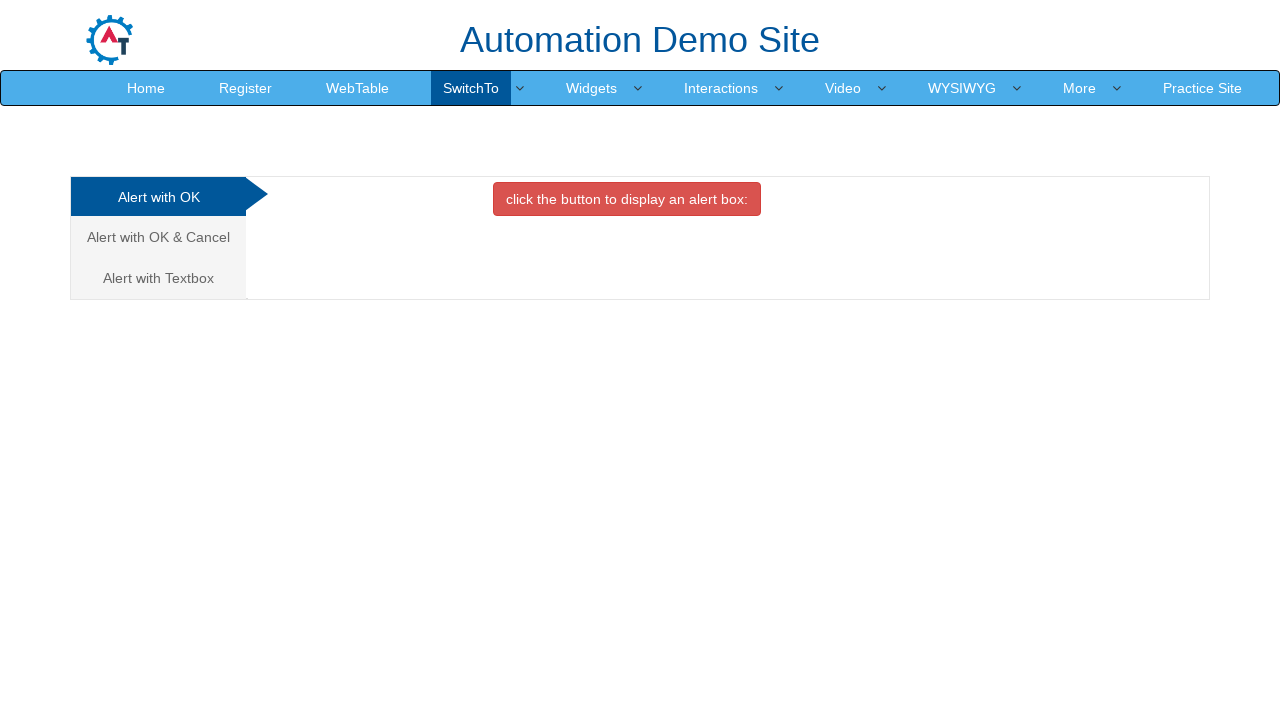

Waited for page to load (domcontentloaded)
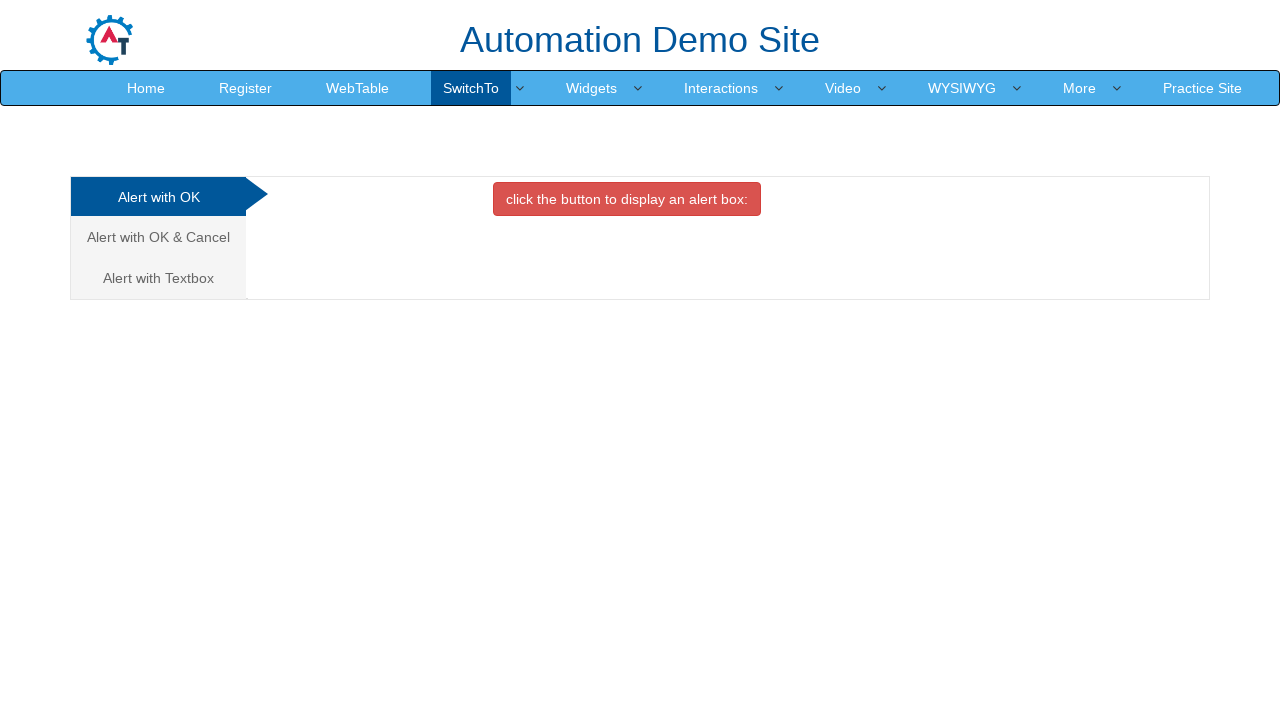

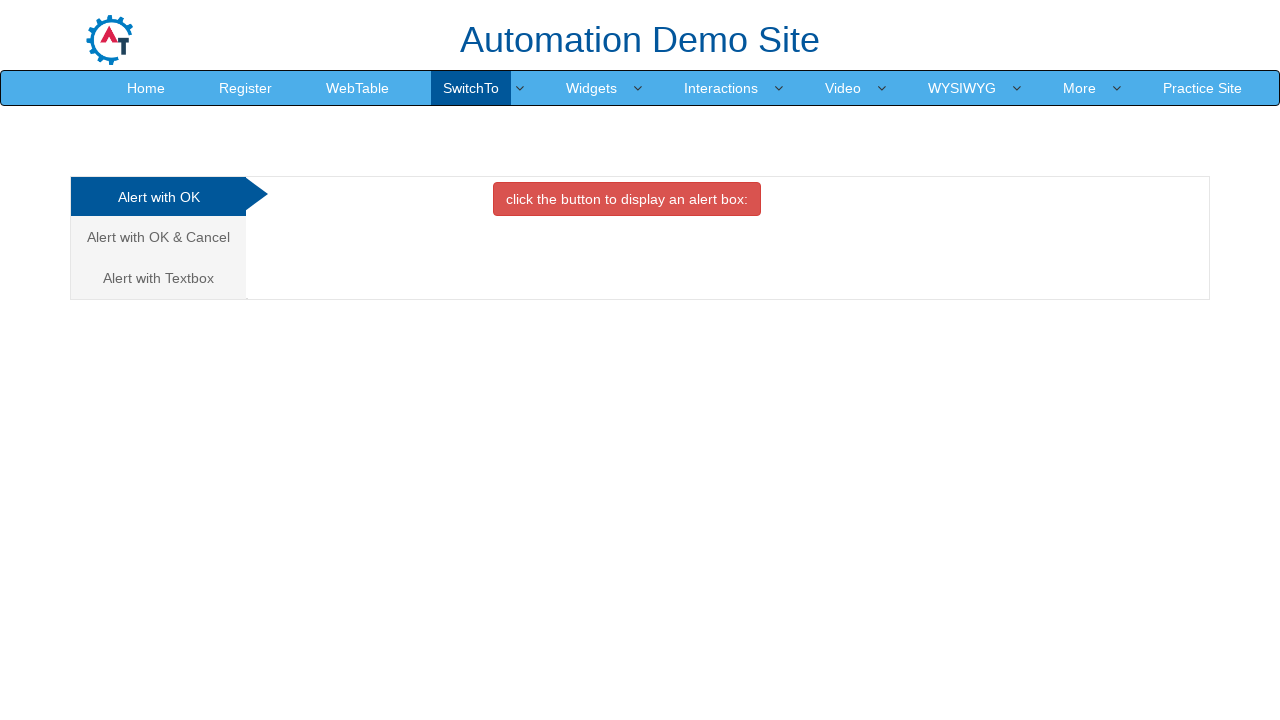